Tests a math challenge page by extracting a value from an image attribute, calculating a result using a mathematical formula, filling in the answer, checking two checkboxes, and submitting the form

Starting URL: http://suninjuly.github.io/get_attribute.html

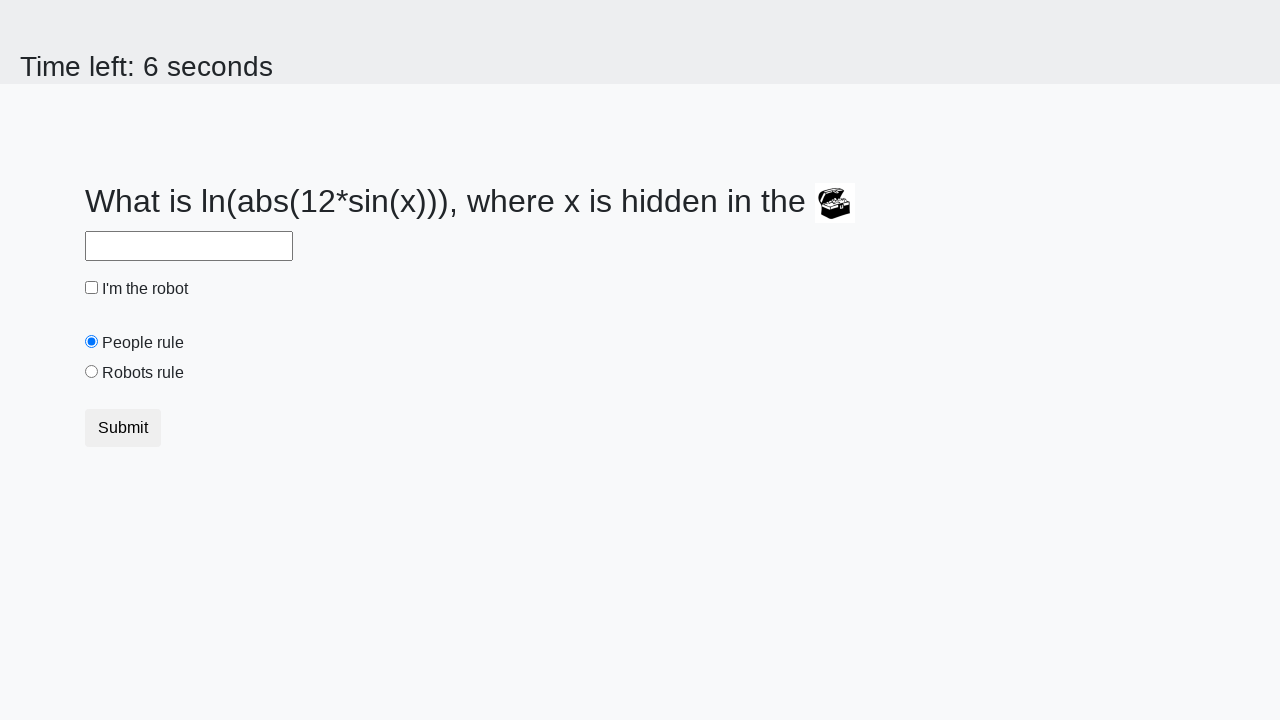

Located treasure image element
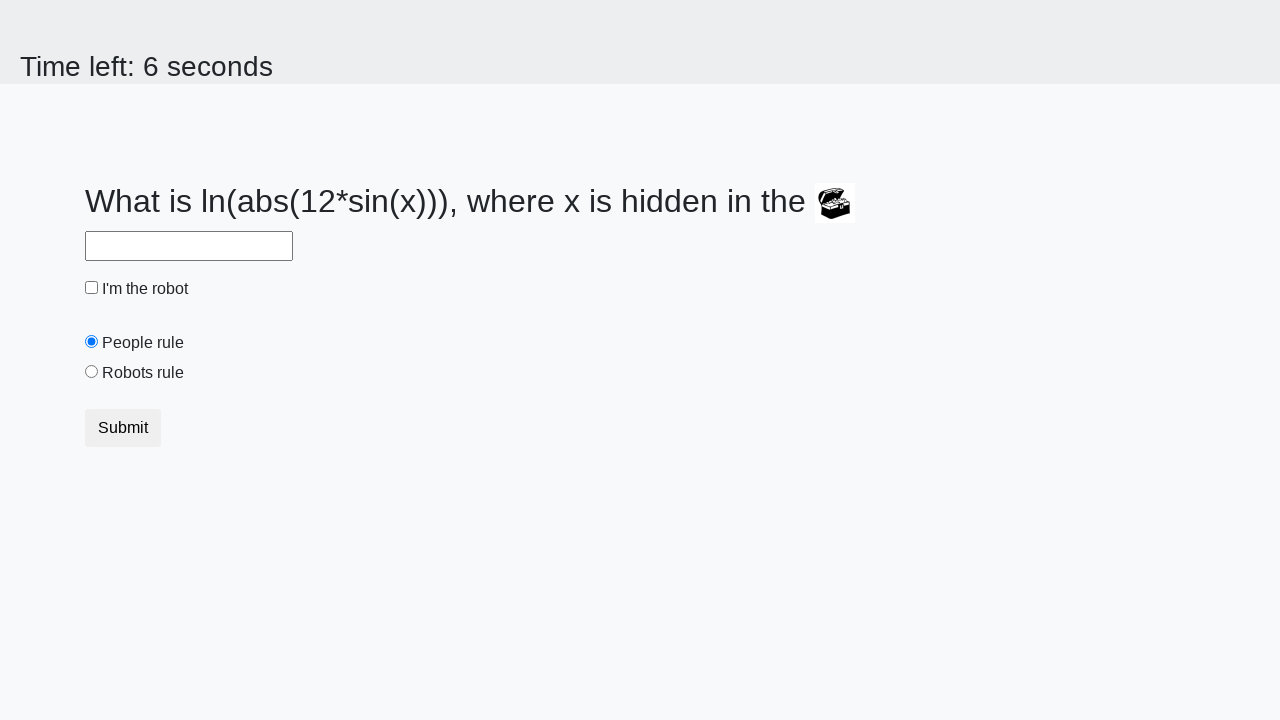

Extracted valuex attribute from treasure image: 148
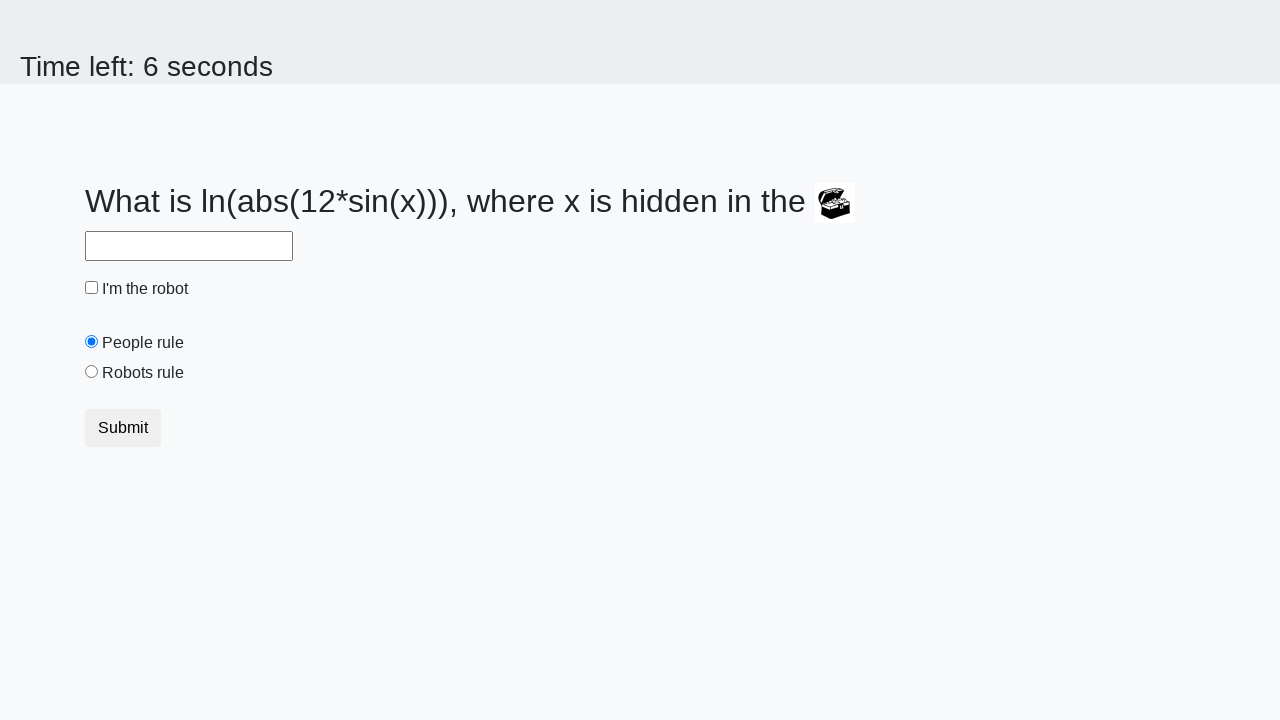

Calculated result using formula: 1.4011831538824224
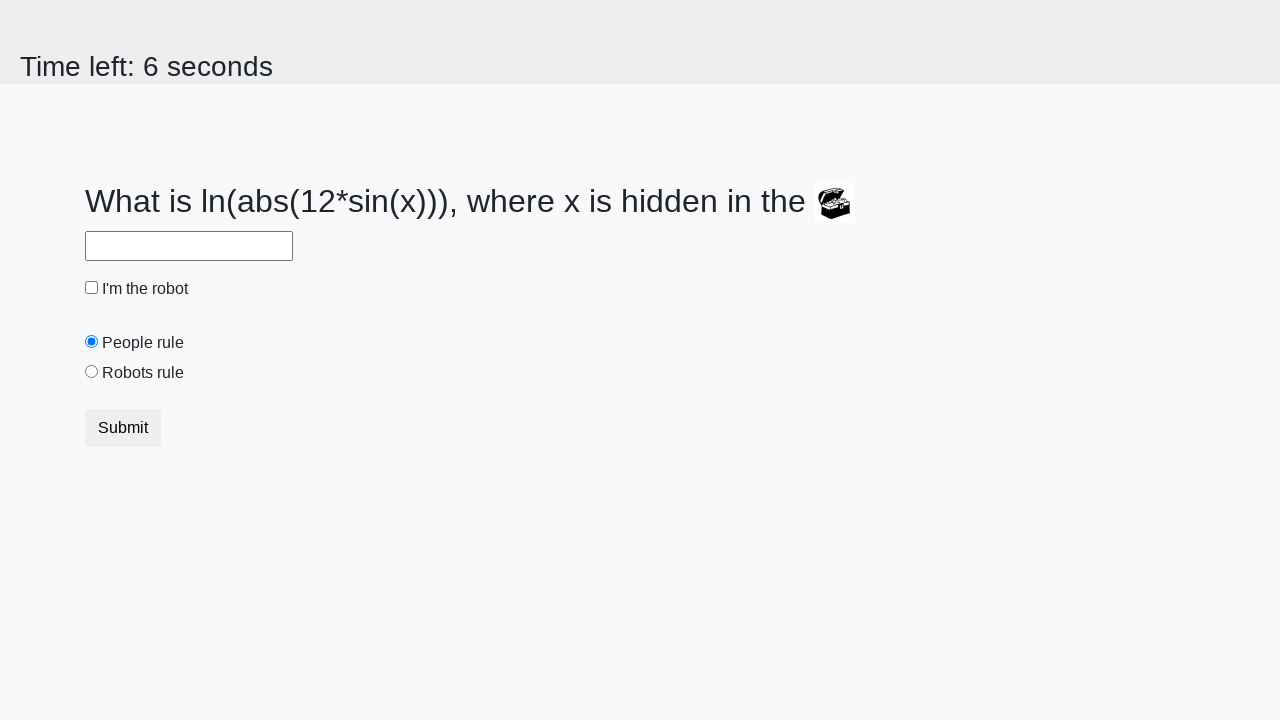

Filled answer field with calculated value on input#answer
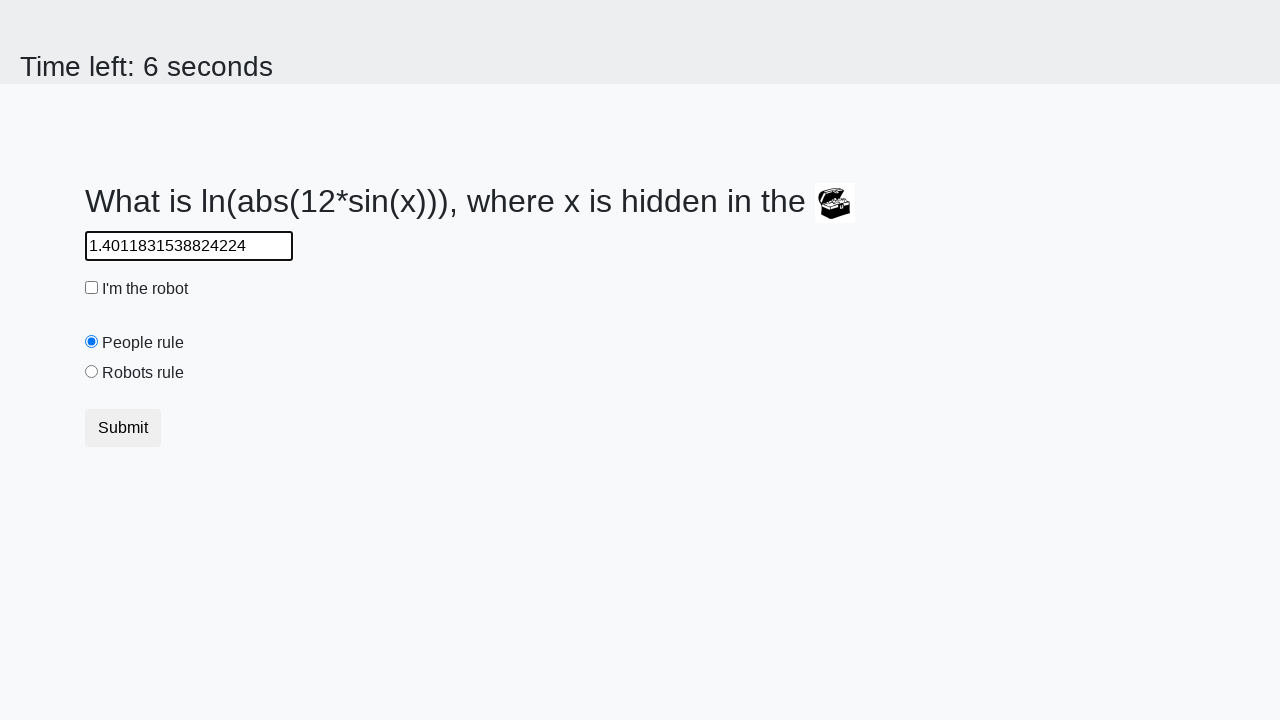

Checked robot checkbox at (92, 288) on #robotCheckbox
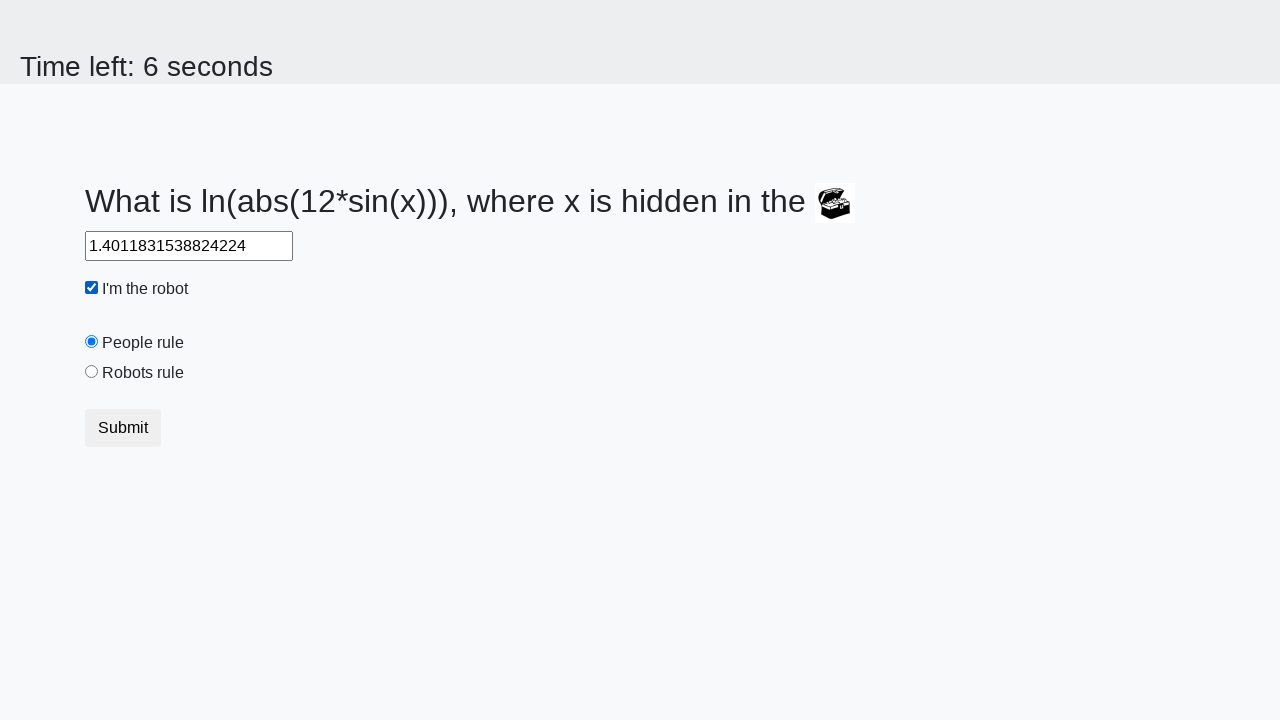

Checked robots rule checkbox at (92, 372) on input#robotsRule
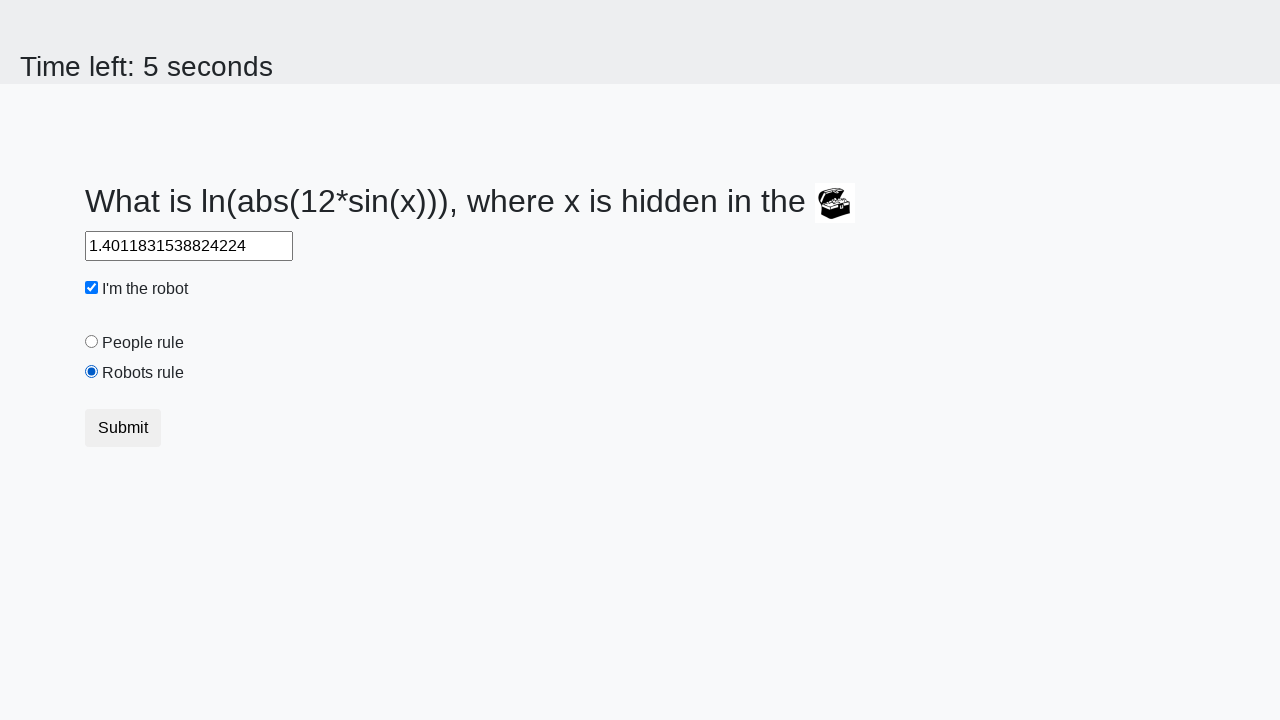

Clicked submit button to submit form at (123, 428) on button.btn
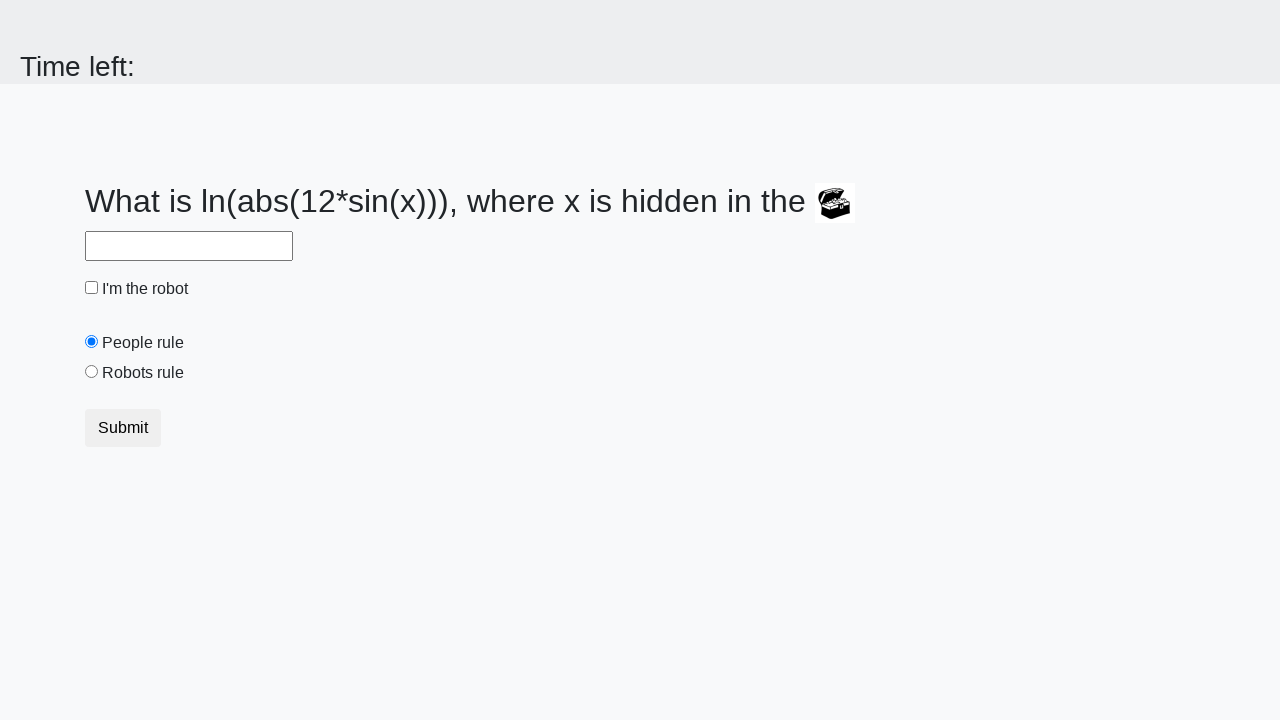

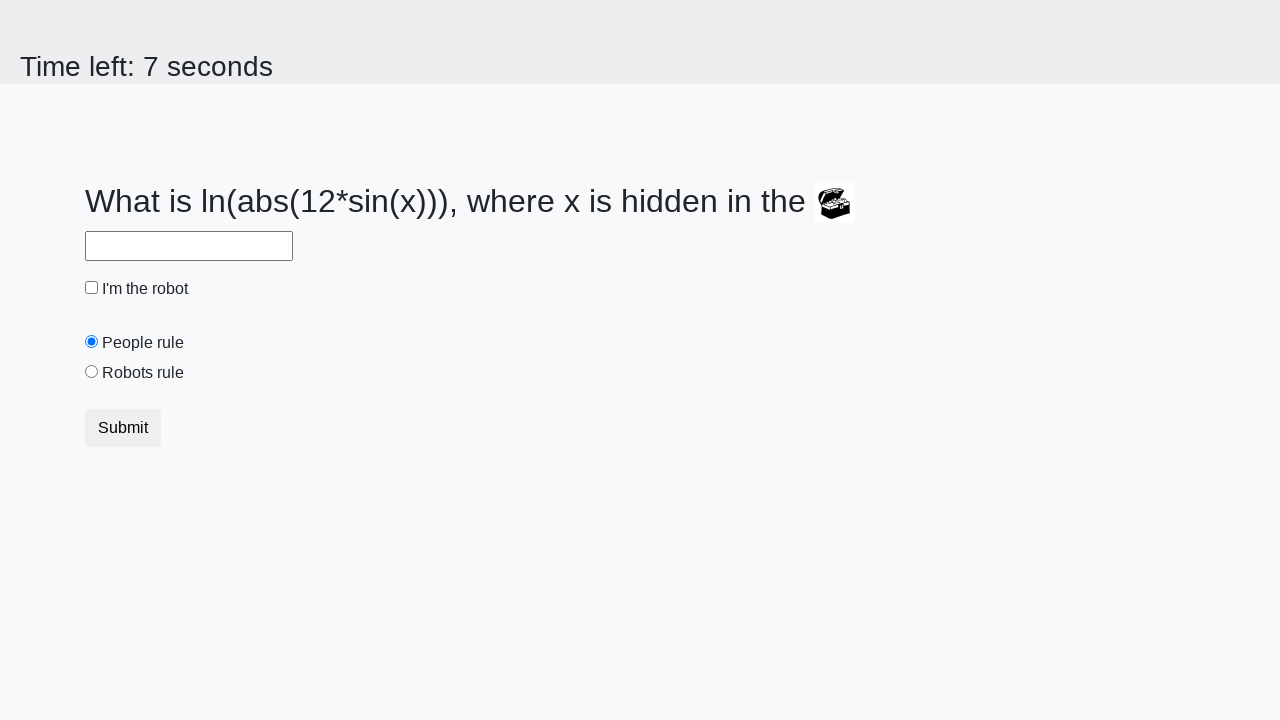